Tests dropdown selection functionality by selecting countries using different methods (by index, by value, and by visible text)

Starting URL: https://www.globalsqa.com/demo-site/select-dropdown-menu/

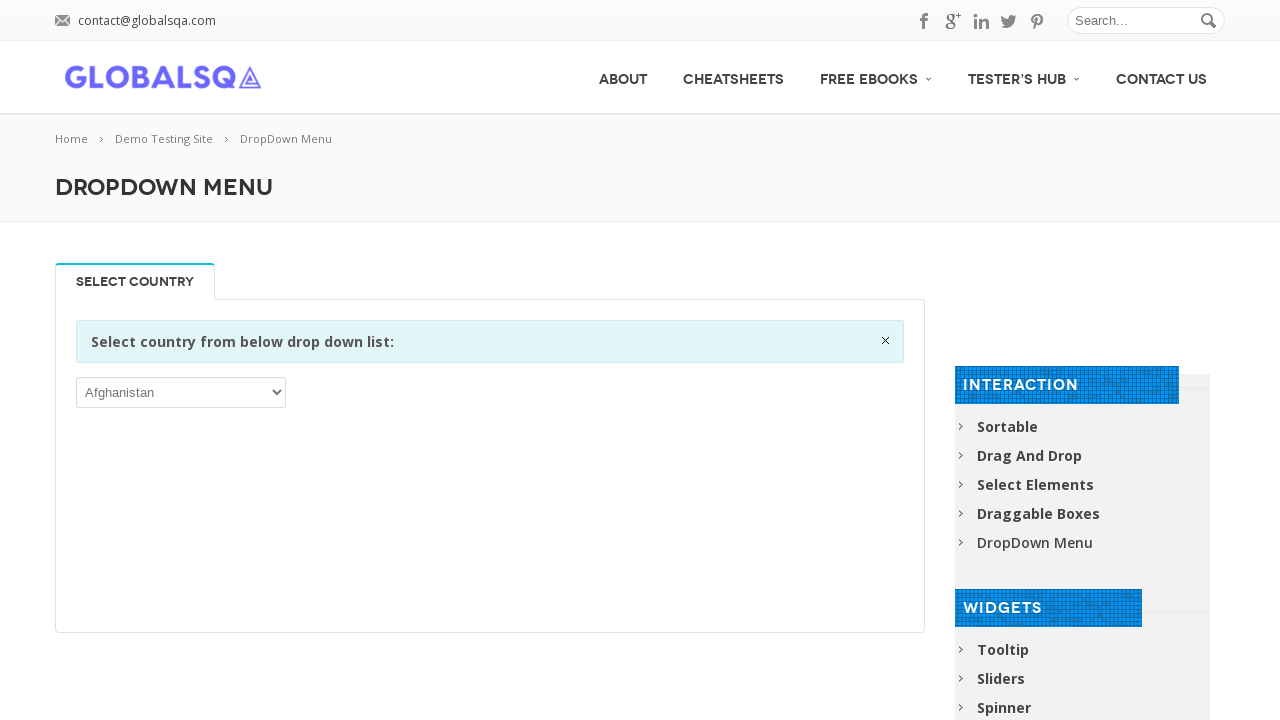

Located dropdown element on the page
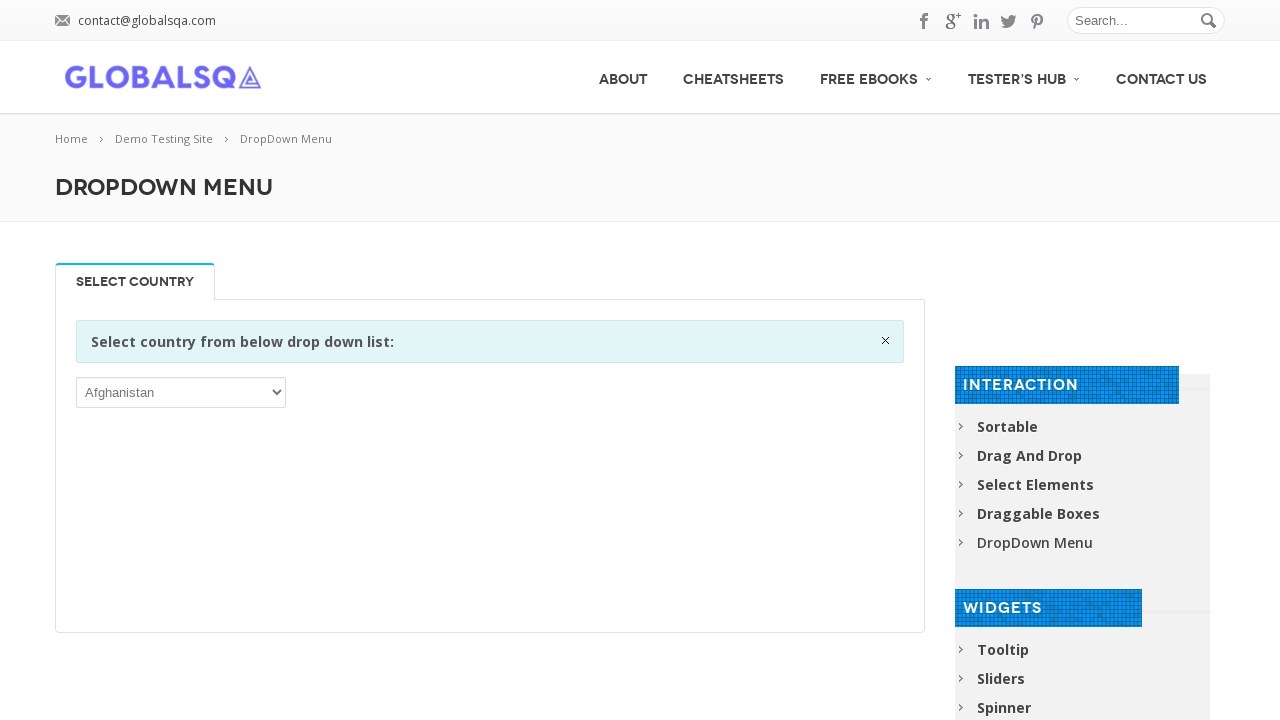

Selected dropdown option by index 2 on select
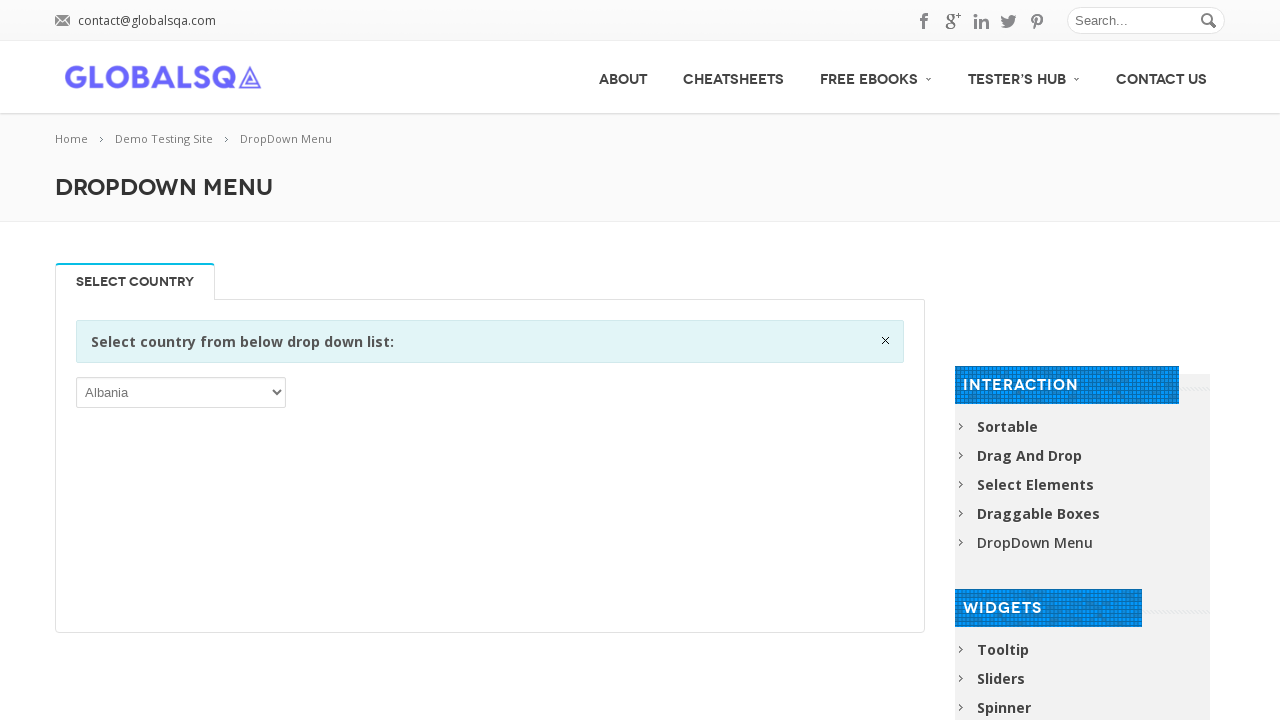

Selected dropdown option by value 'FRA' (France) on select
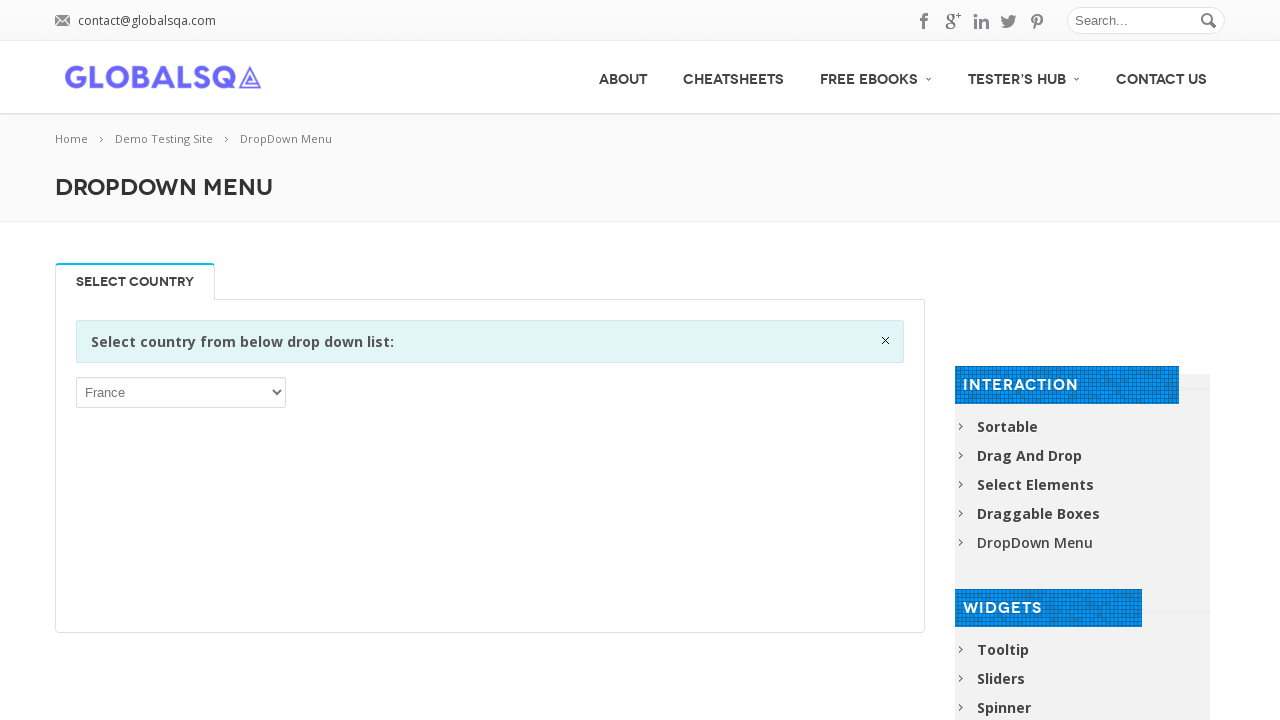

Selected dropdown option by visible text 'United States' on select
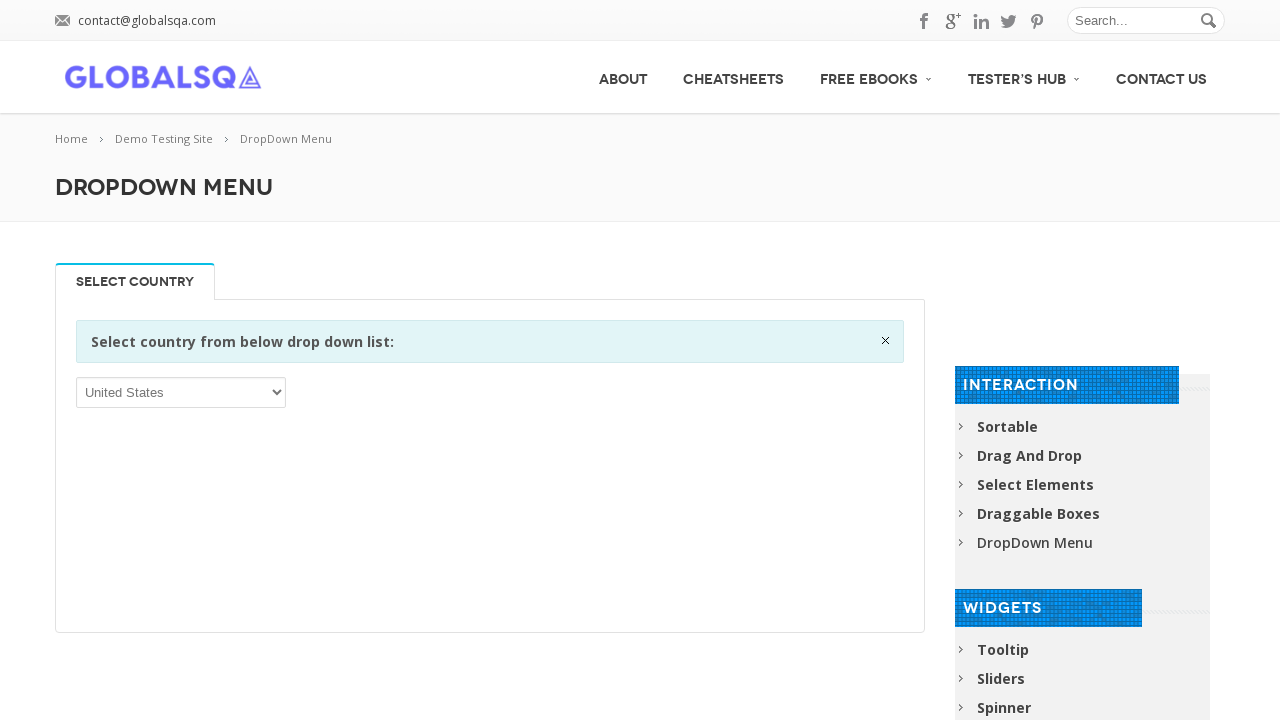

Verified selected dropdown value: USA
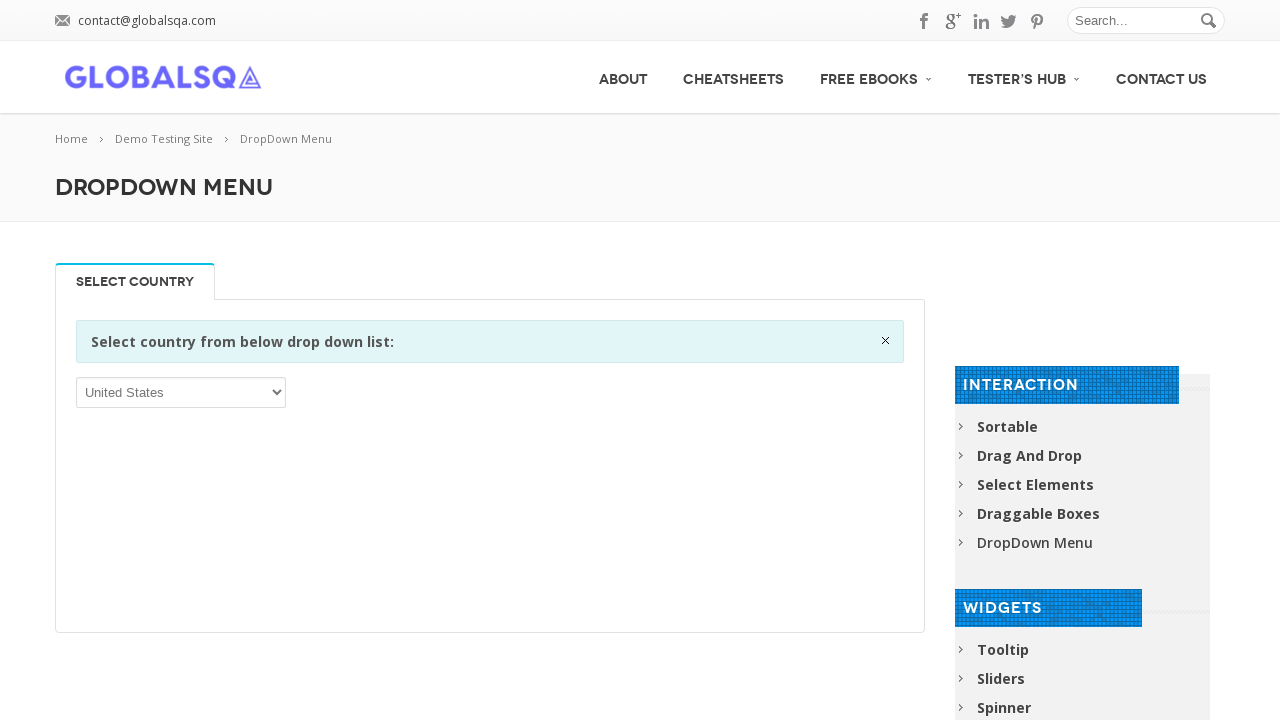

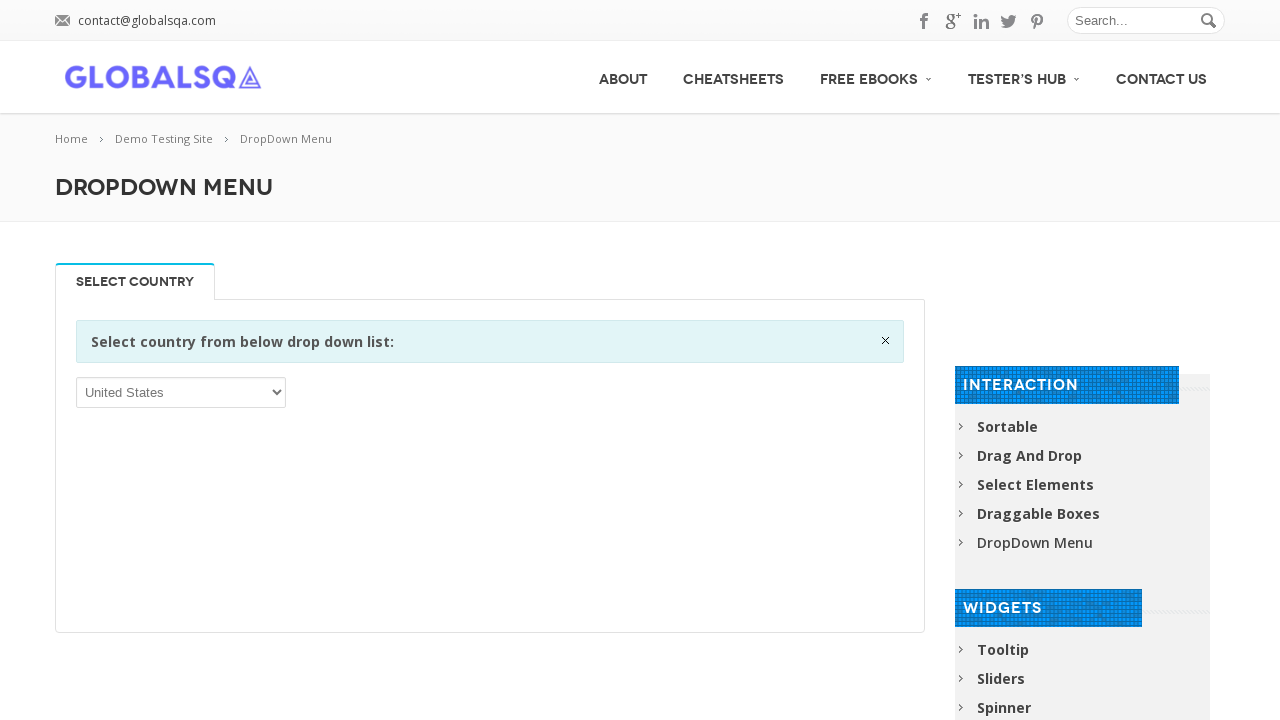